Tests navigation on a Selenium course content page by clicking on a "Model Resume" section header and then clicking on a "Resume Model-1" link

Starting URL: http://greenstech.in/selenium-course-content.html

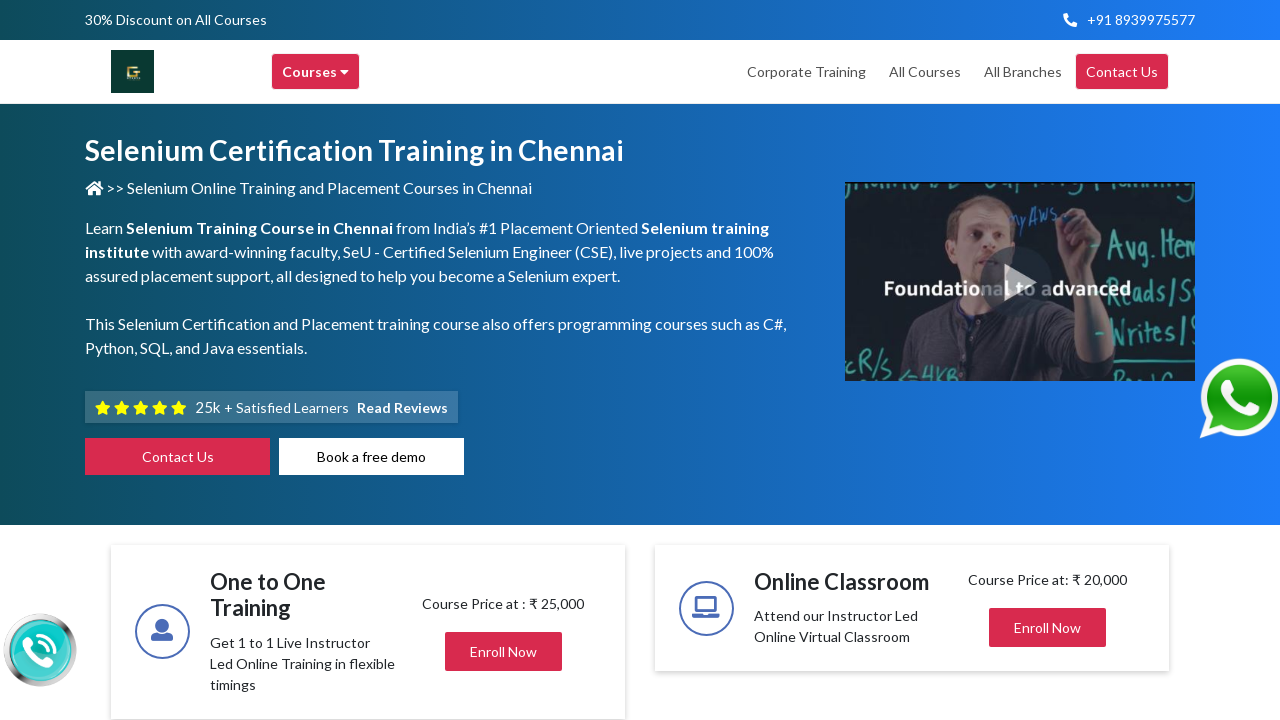

Clicked on 'Model Resume' section header to expand it at (1048, 360) on xpath=//div[@id='heading201']
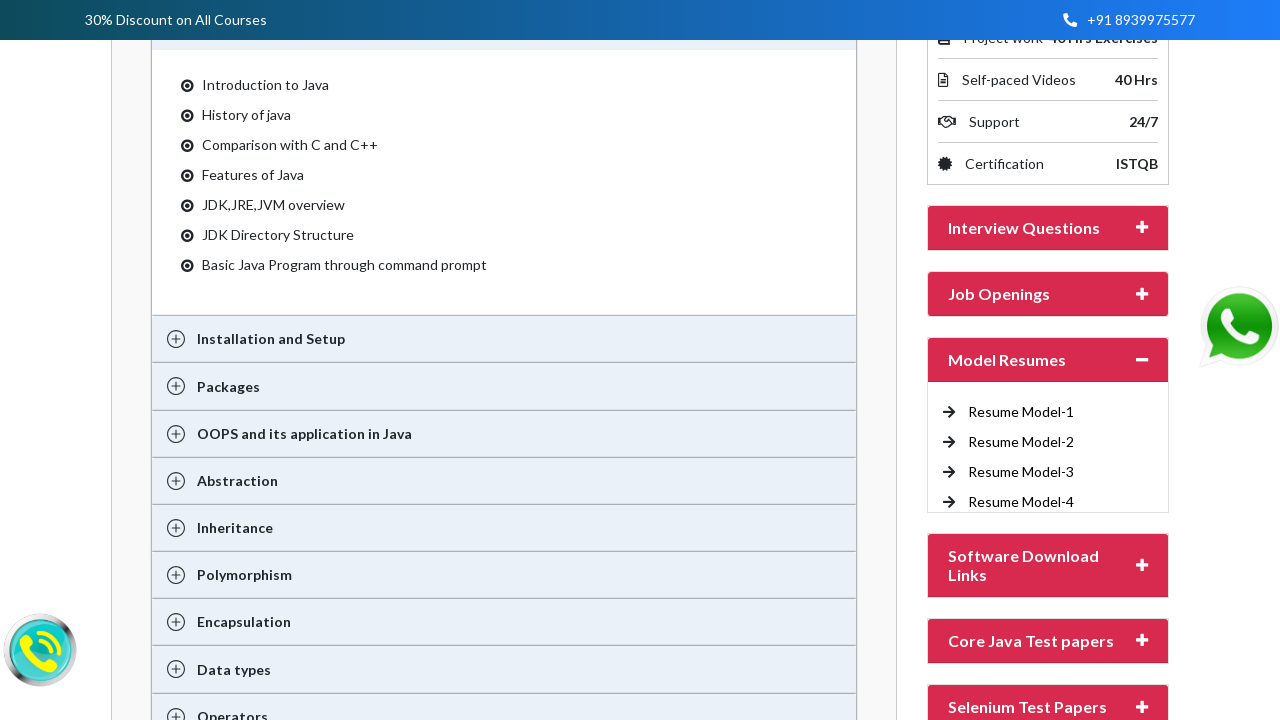

Clicked on 'Resume Model-1' link at (1021, 412) on xpath=//a[contains(text(),'Resume Model-1 ')]
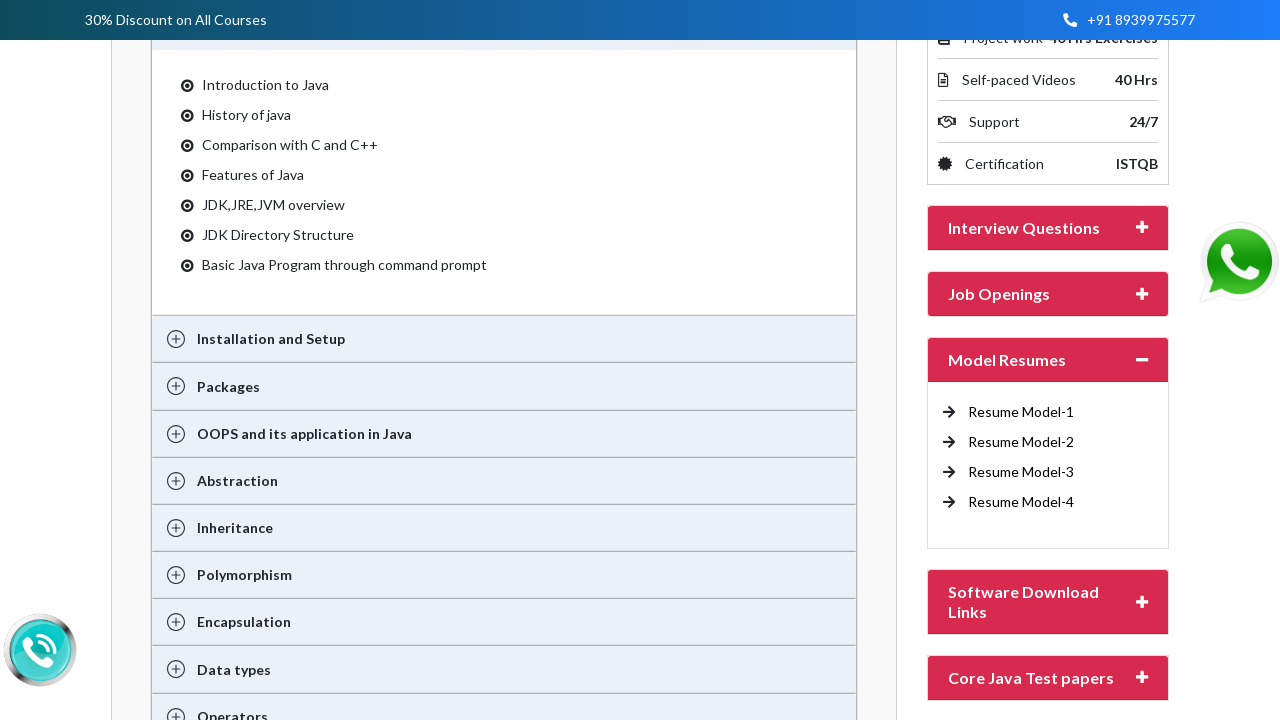

Waited for page to load (networkidle state reached)
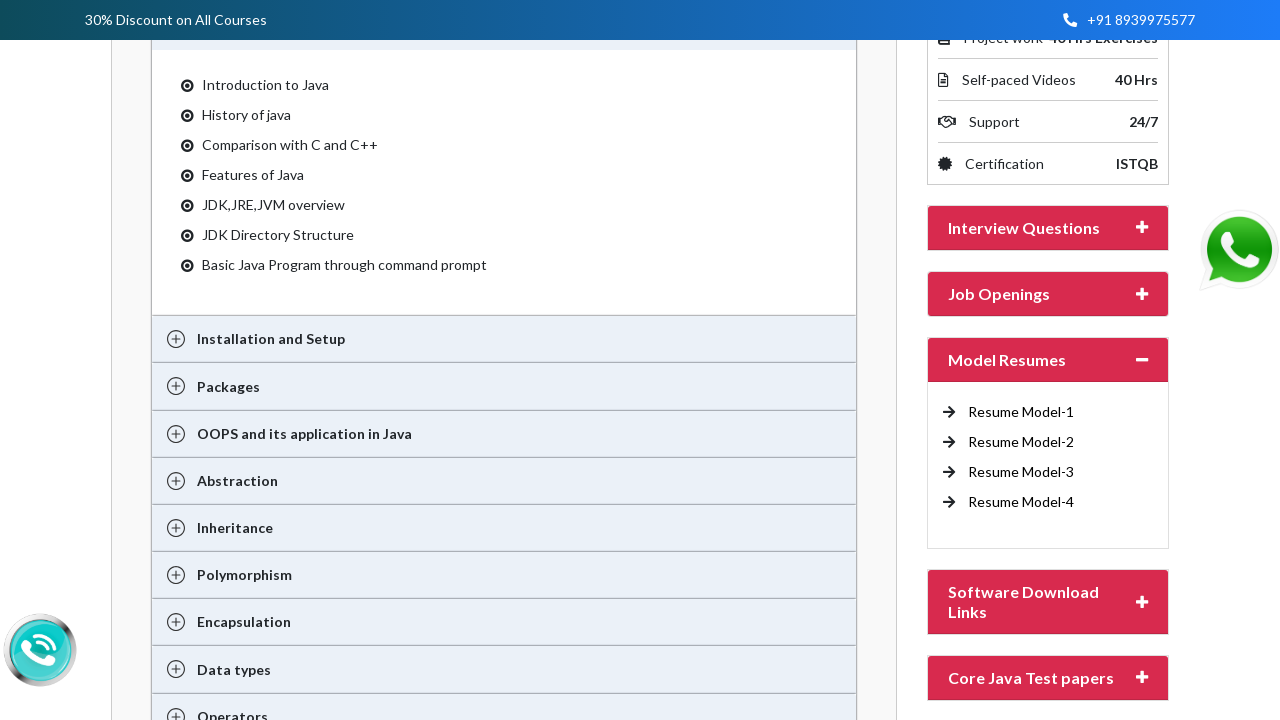

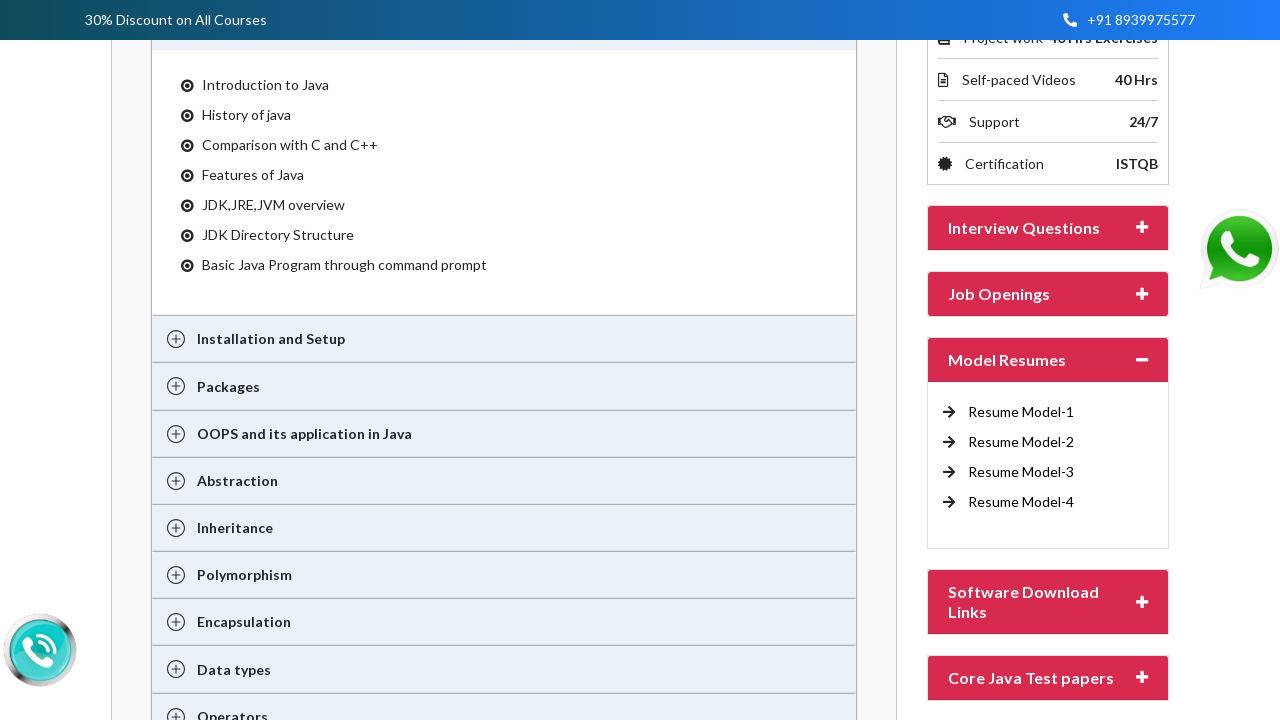